Tests selecting a dropdown option by visible text, selecting "Apple" from a fruits dropdown

Starting URL: https://letcode.in/dropdowns

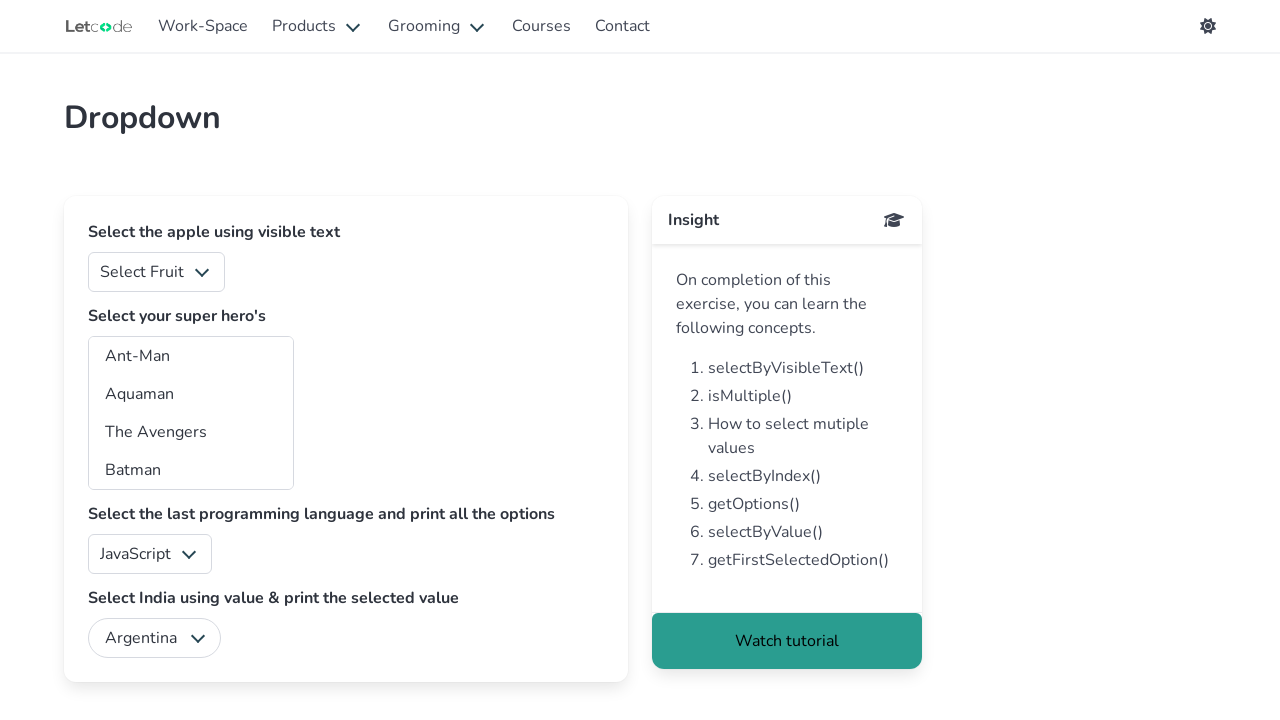

Waited for fruits dropdown to load
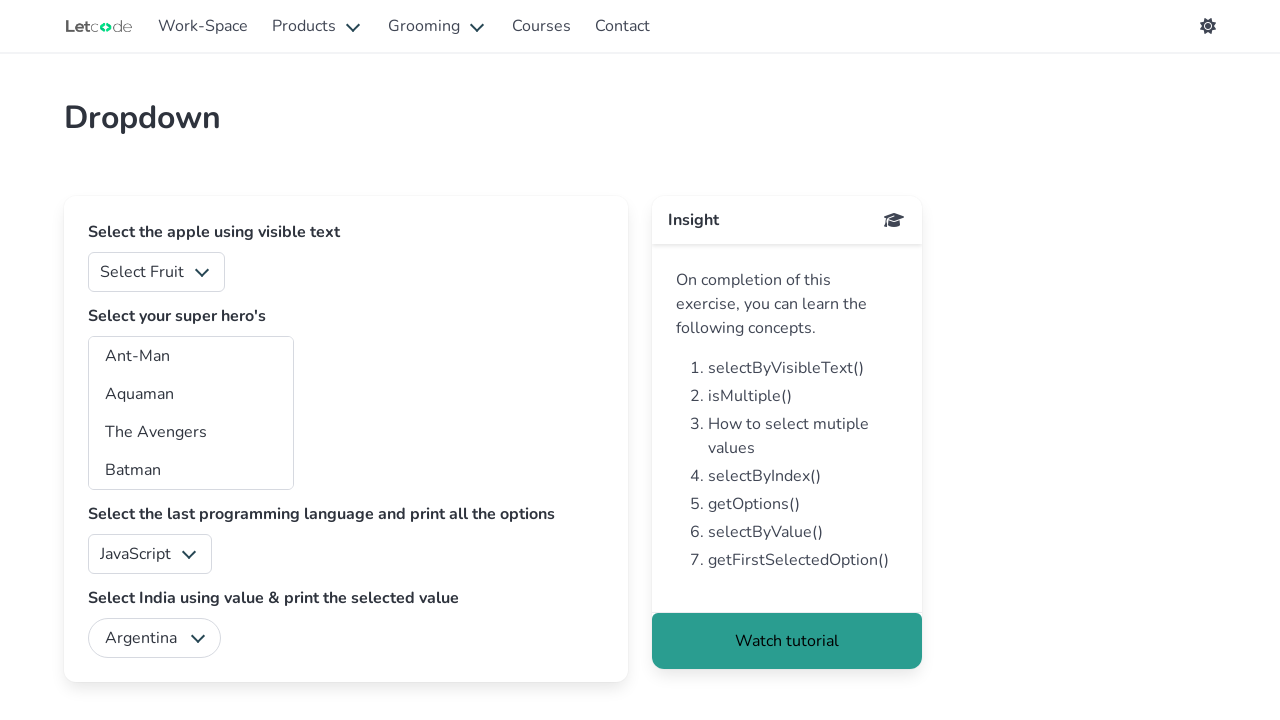

Selected 'Apple' from the fruits dropdown by visible text on #fruits
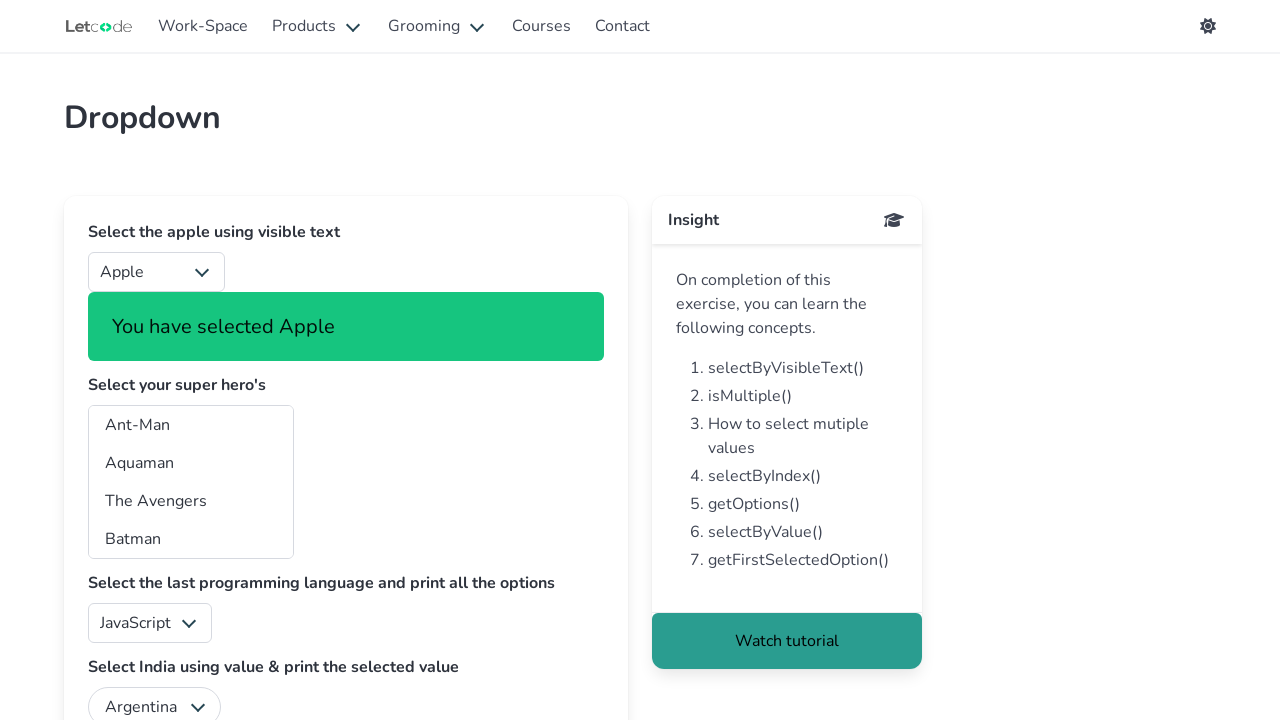

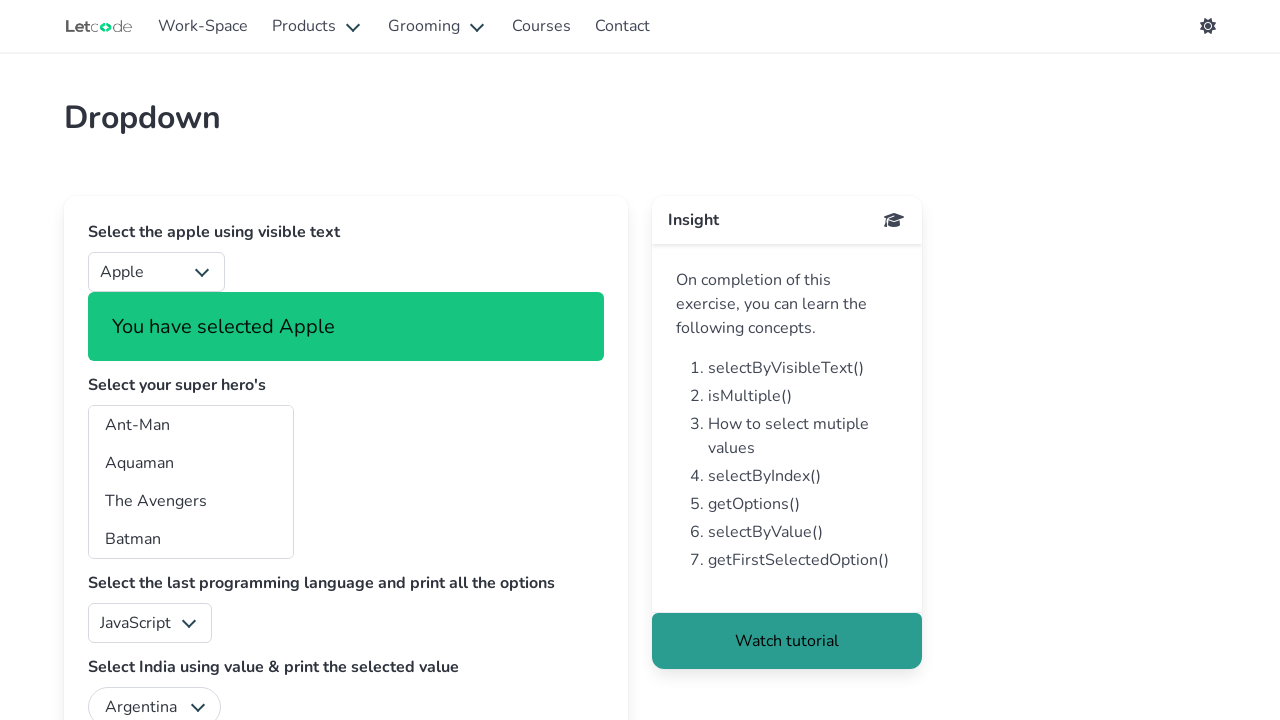